Tests various types of alerts including simple alert, confirm alert, sweet alert, modal dialog, and prompt alert by interacting with different alert types on the page

Starting URL: https://www.leafground.com/alert.xhtml

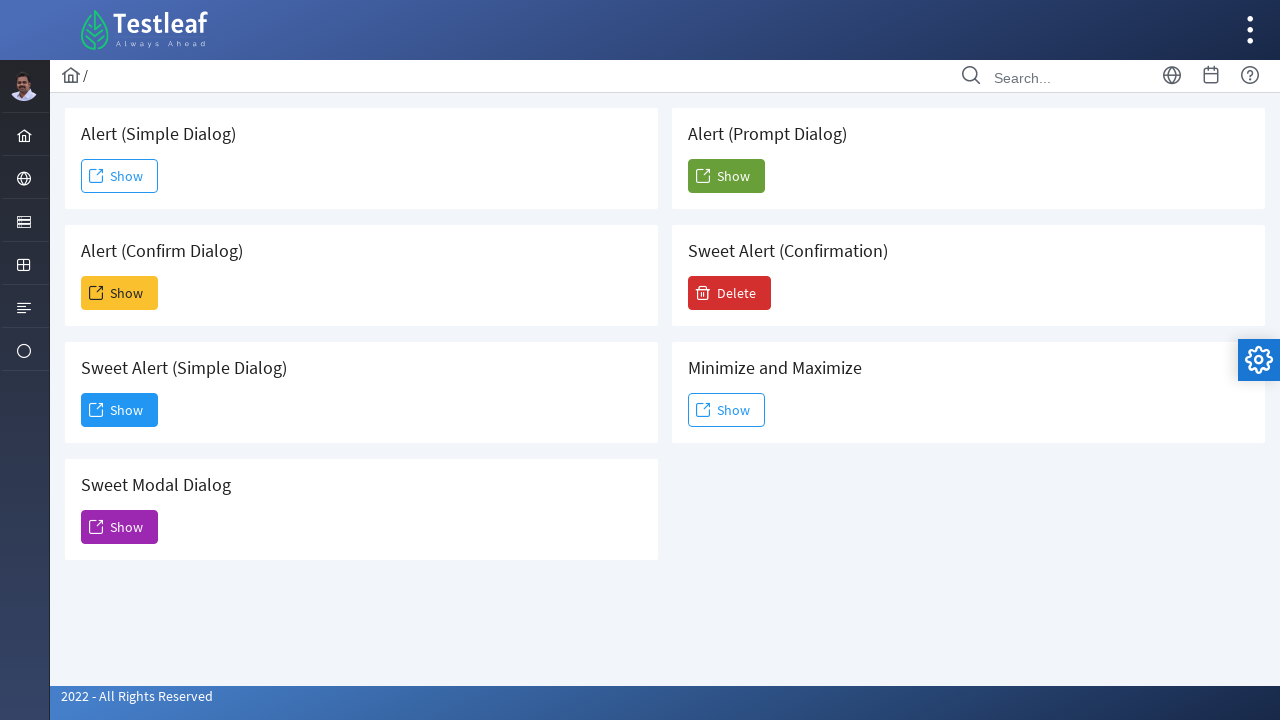

Clicked Show button for simple alert at (120, 176) on xpath=(//span[text()='Show'])[1]
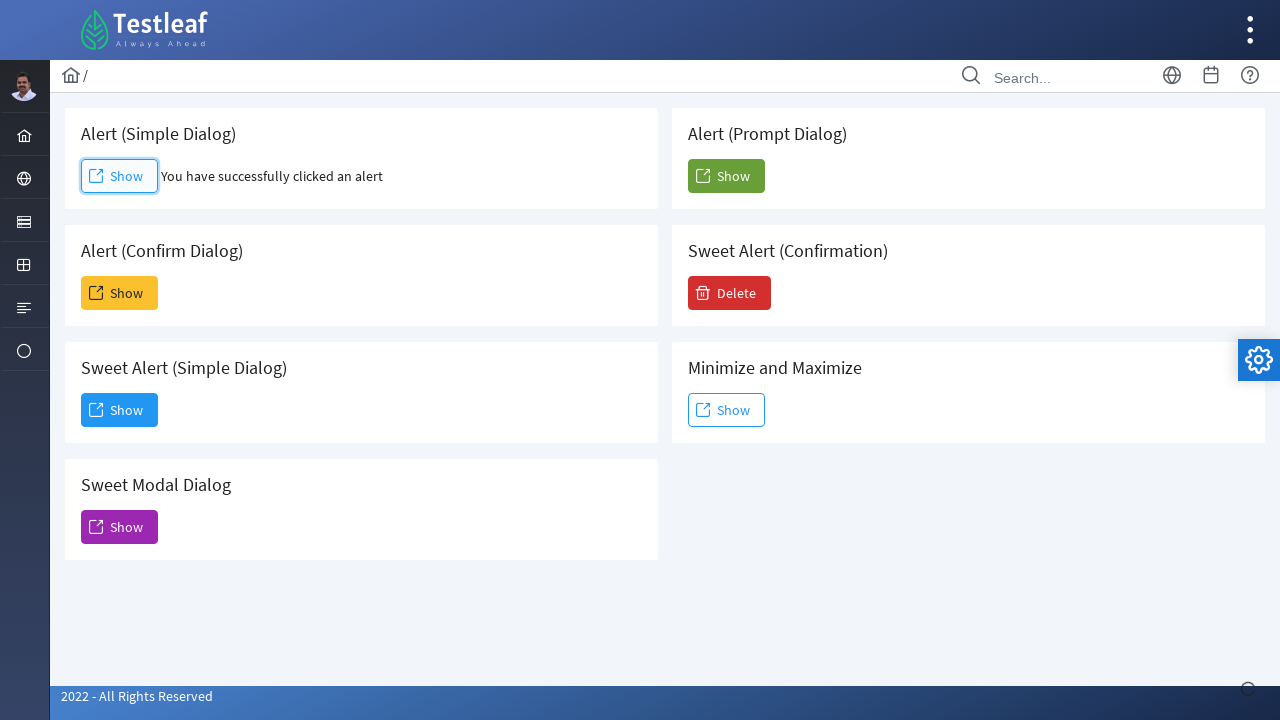

Accepted simple alert dialog
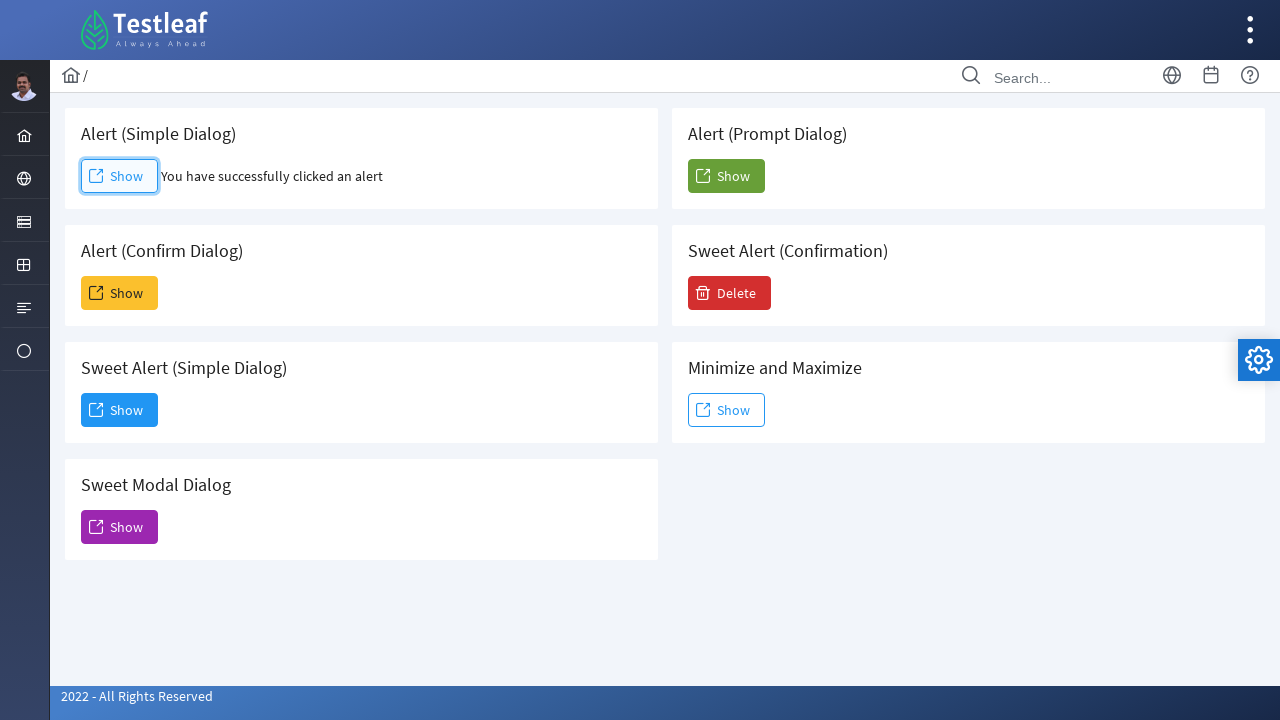

Clicked Show button for confirm alert at (120, 293) on xpath=(//span[text()='Show'])[2]
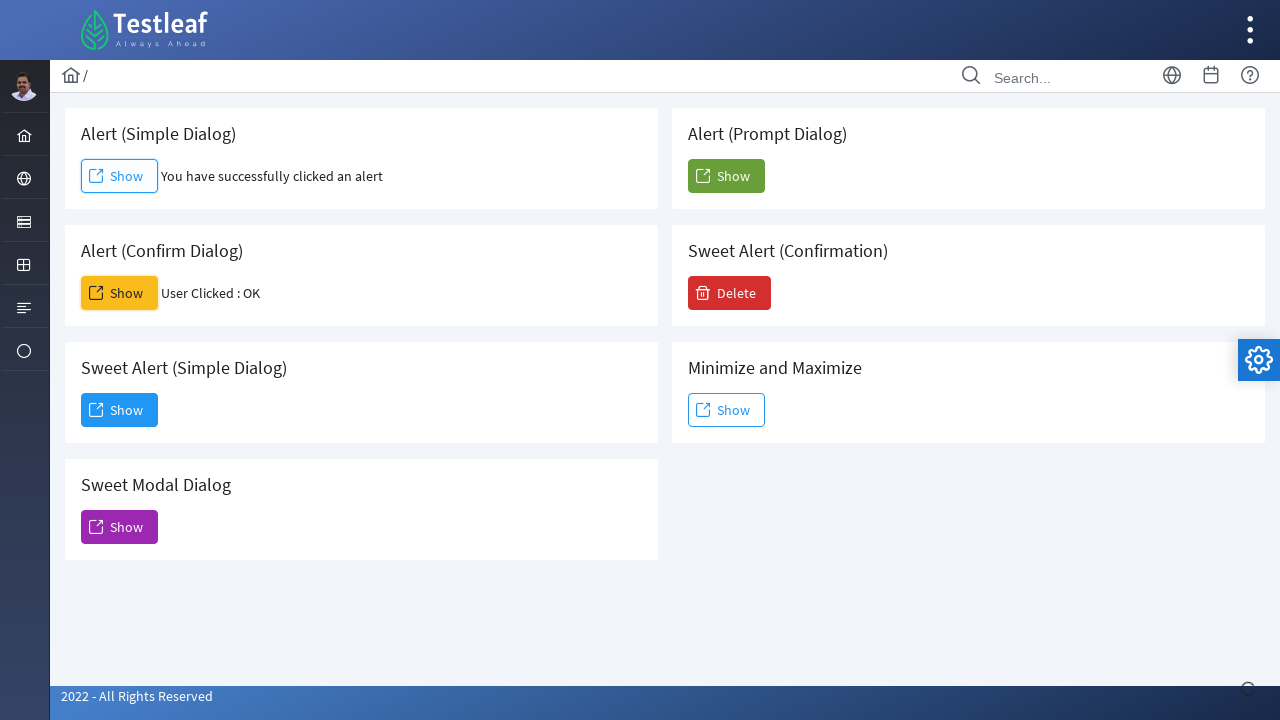

Dismissed confirm alert dialog
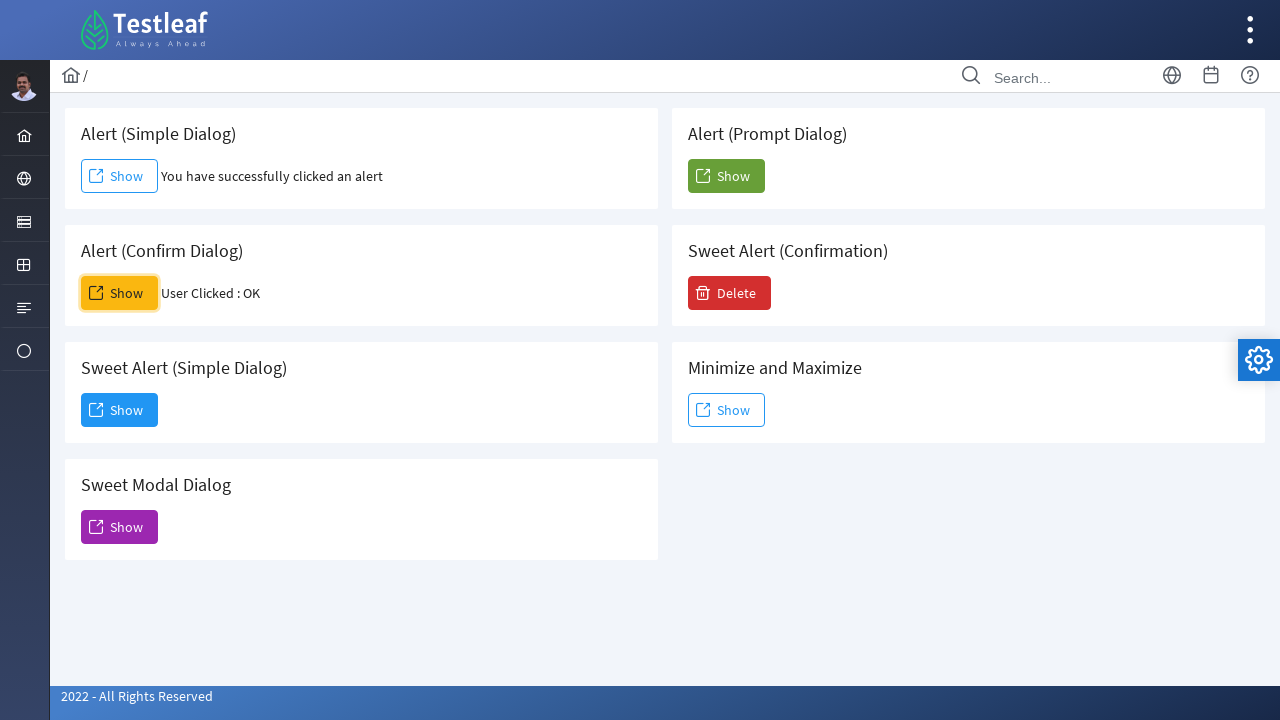

Clicked Show button for sweet alert at (120, 410) on xpath=(//span[text()='Show'])[3]
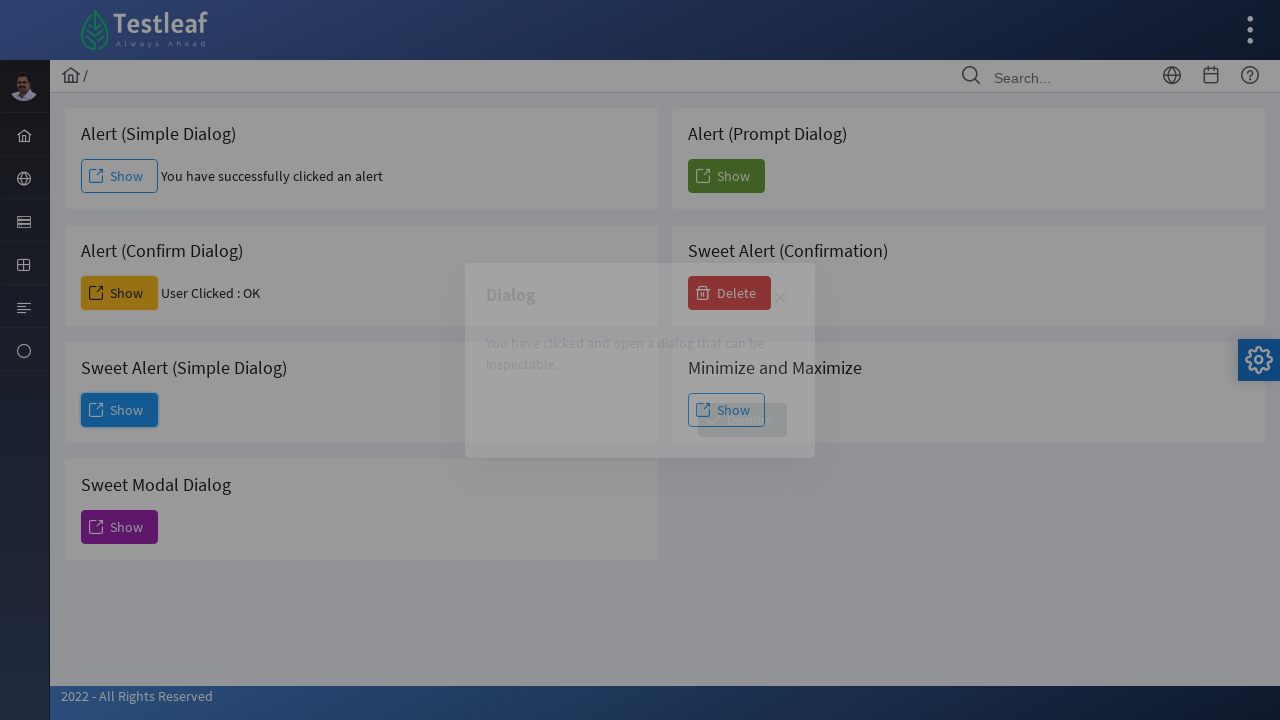

Waited 2 seconds for sweet alert to render
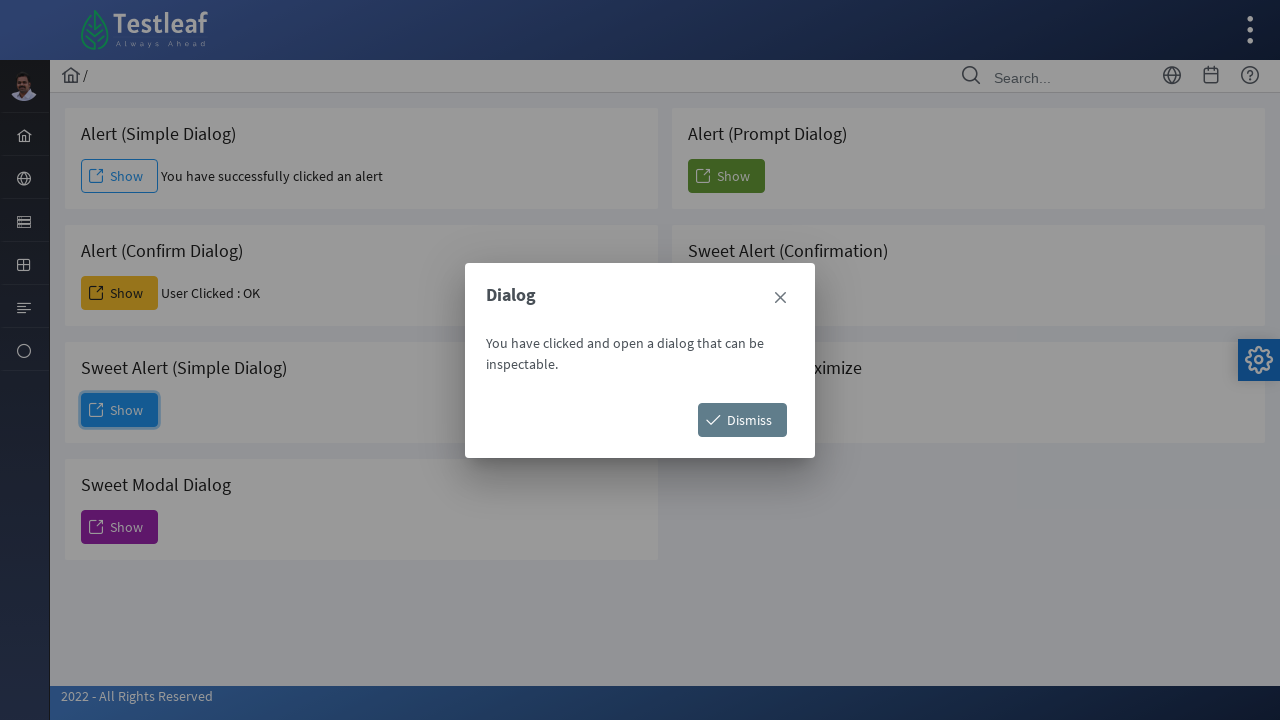

Clicked Dismiss button on sweet alert at (742, 420) on xpath=//span[text()='Dismiss']
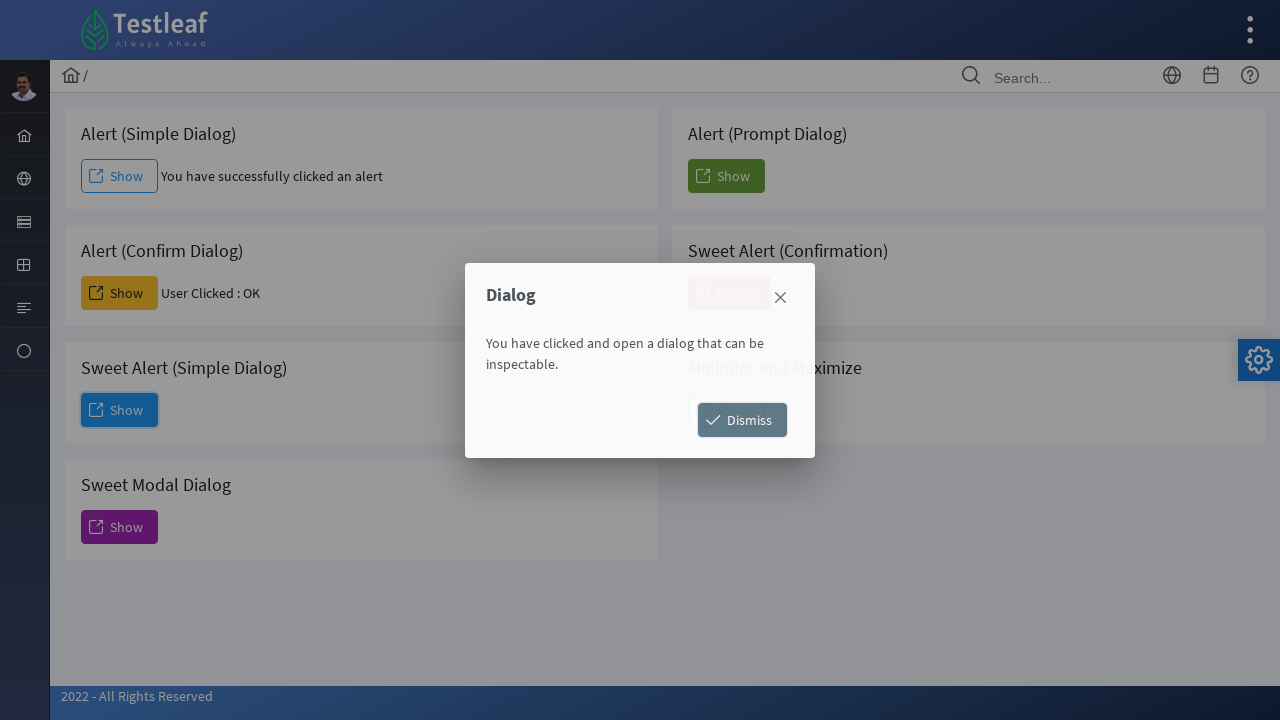

Clicked Show button for sweet modal dialog at (120, 527) on xpath=(//span[text()='Show'])[4]
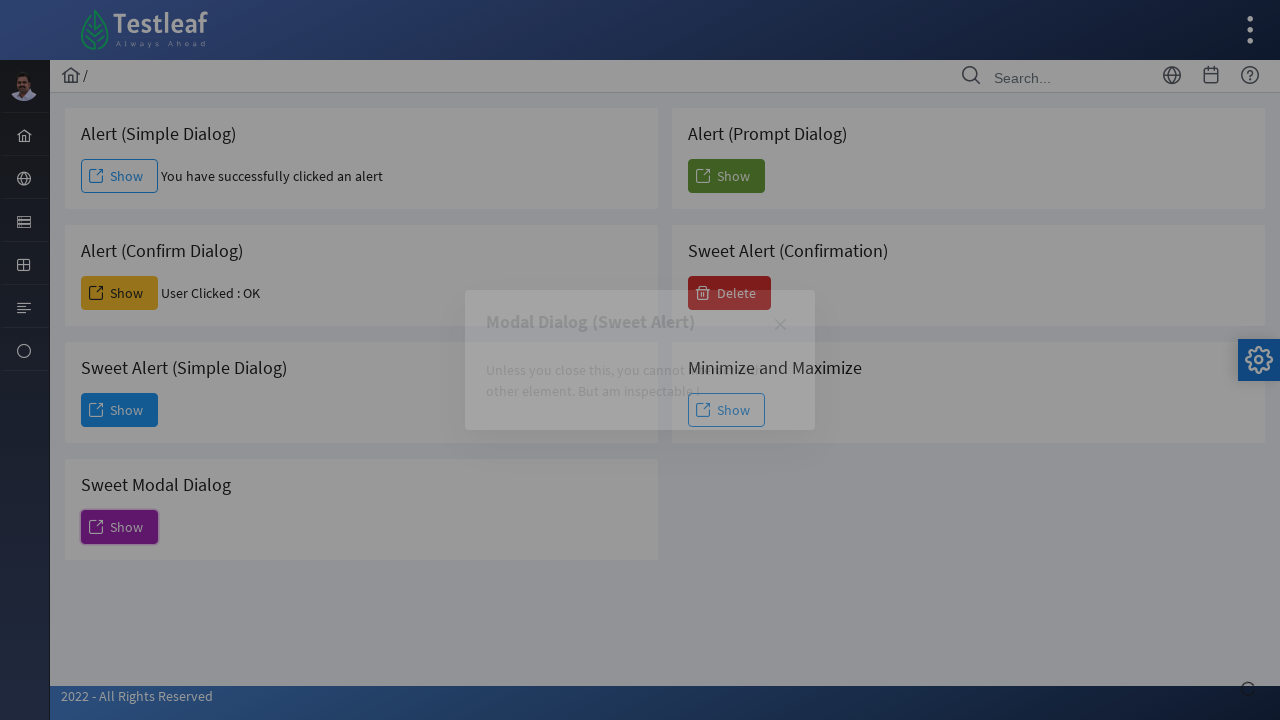

Waited 2 seconds for sweet modal to render
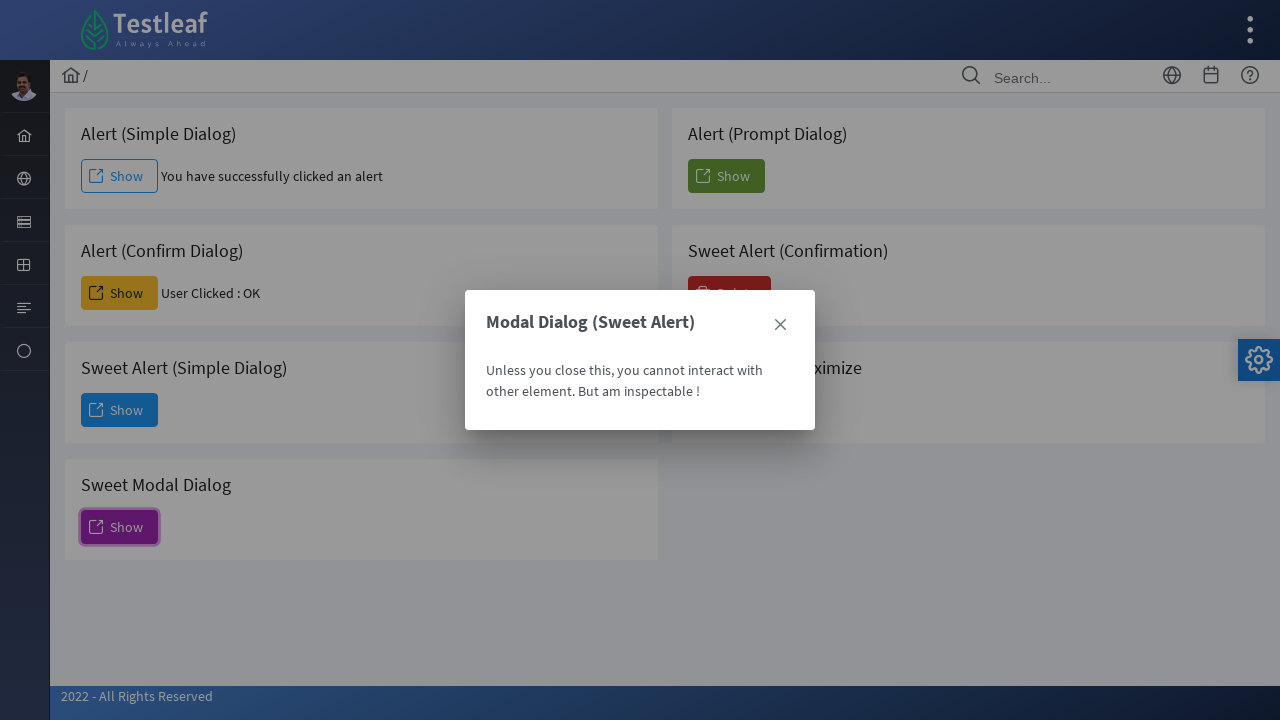

Clicked close button on sweet modal dialog at (780, 325) on xpath=(//span[@class='ui-icon ui-icon-closethick'])[2]
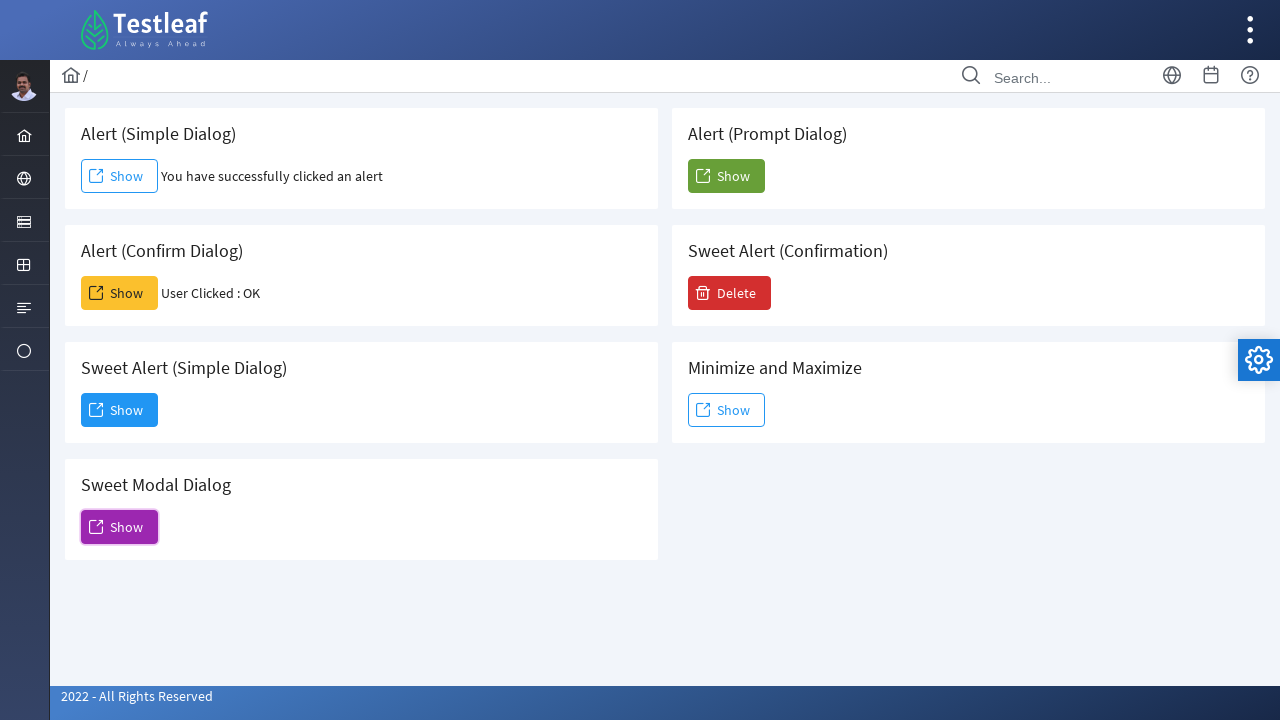

Set up dialog handler for prompt alert
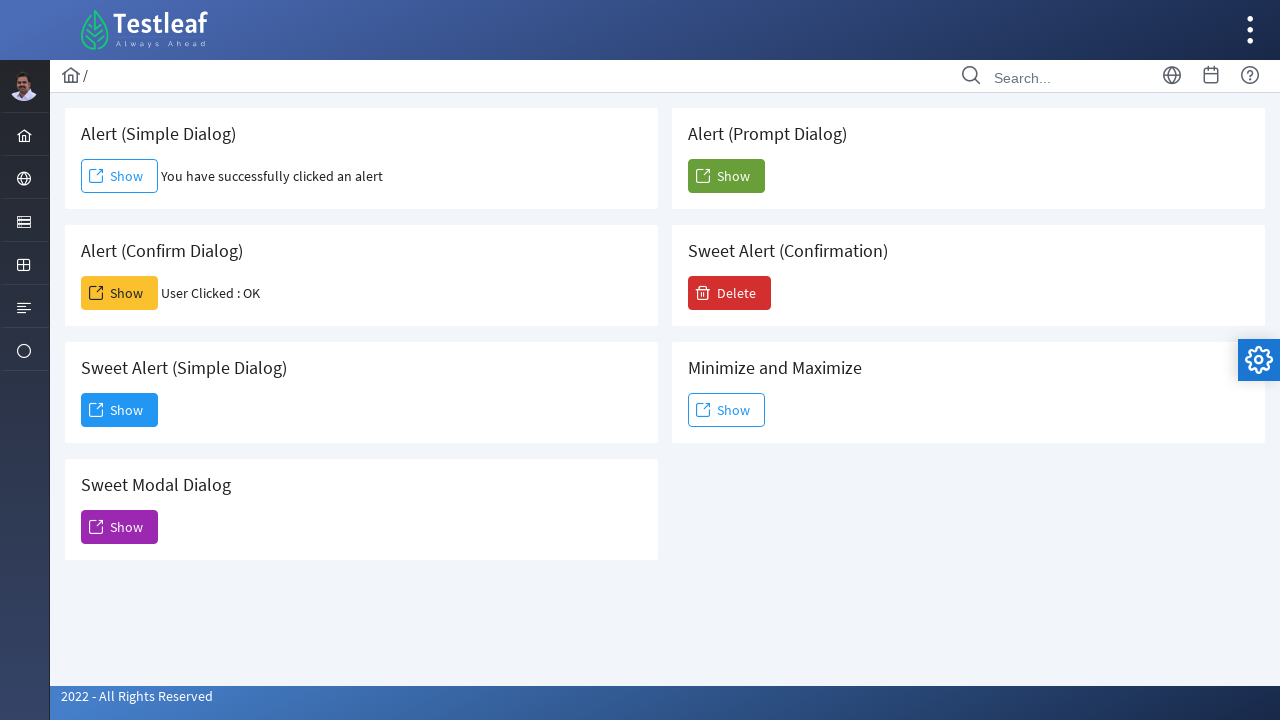

Clicked Show button for prompt alert at (726, 176) on xpath=(//span[text()='Show'])[5]
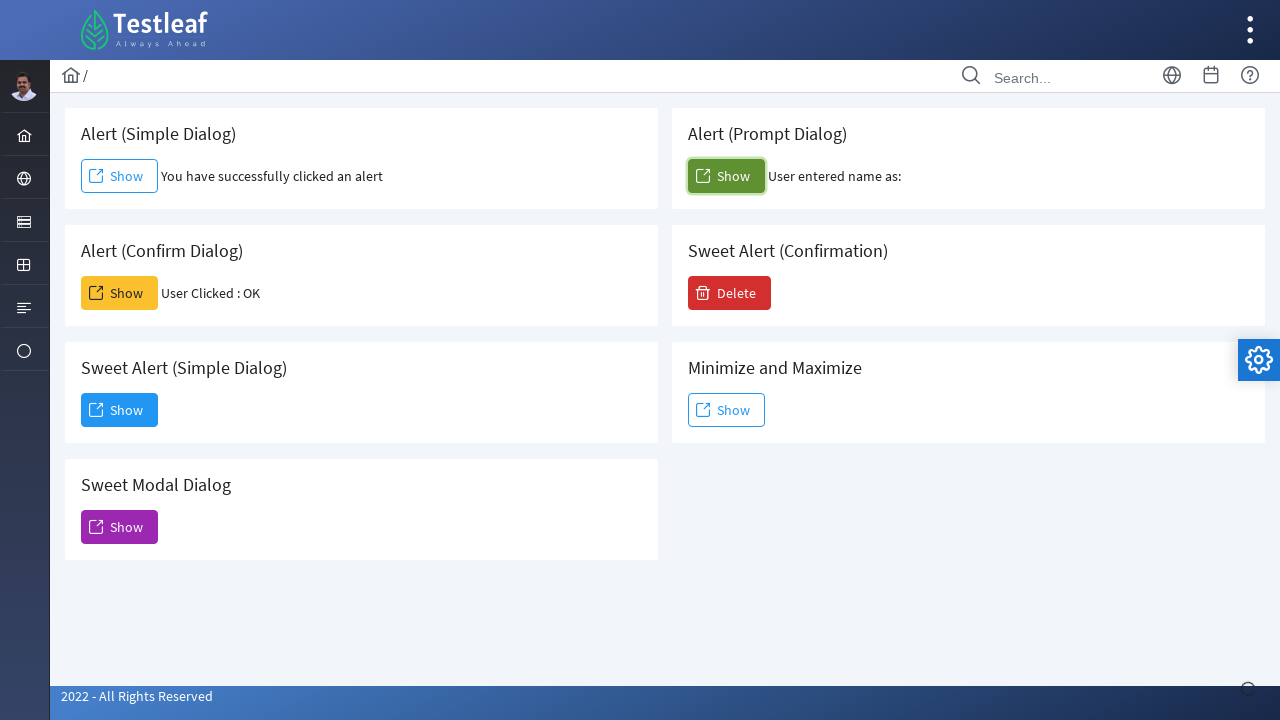

Accepted prompt alert with text 'Test Leaf'
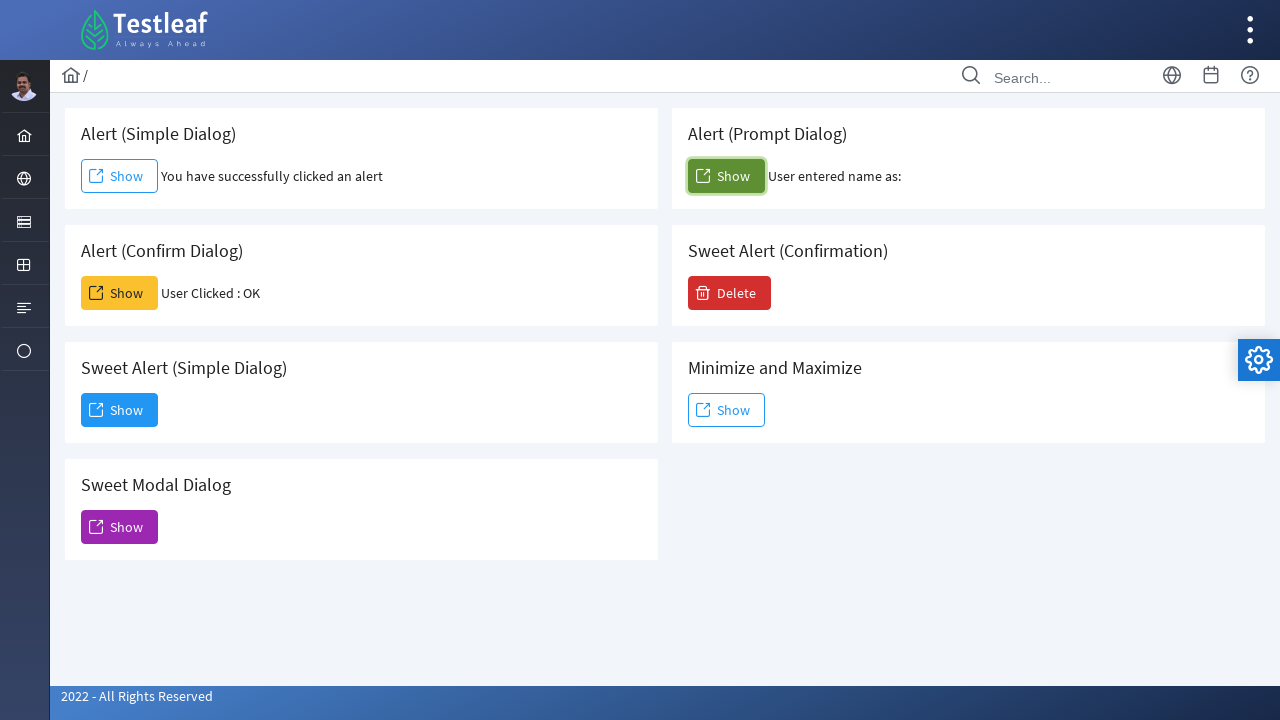

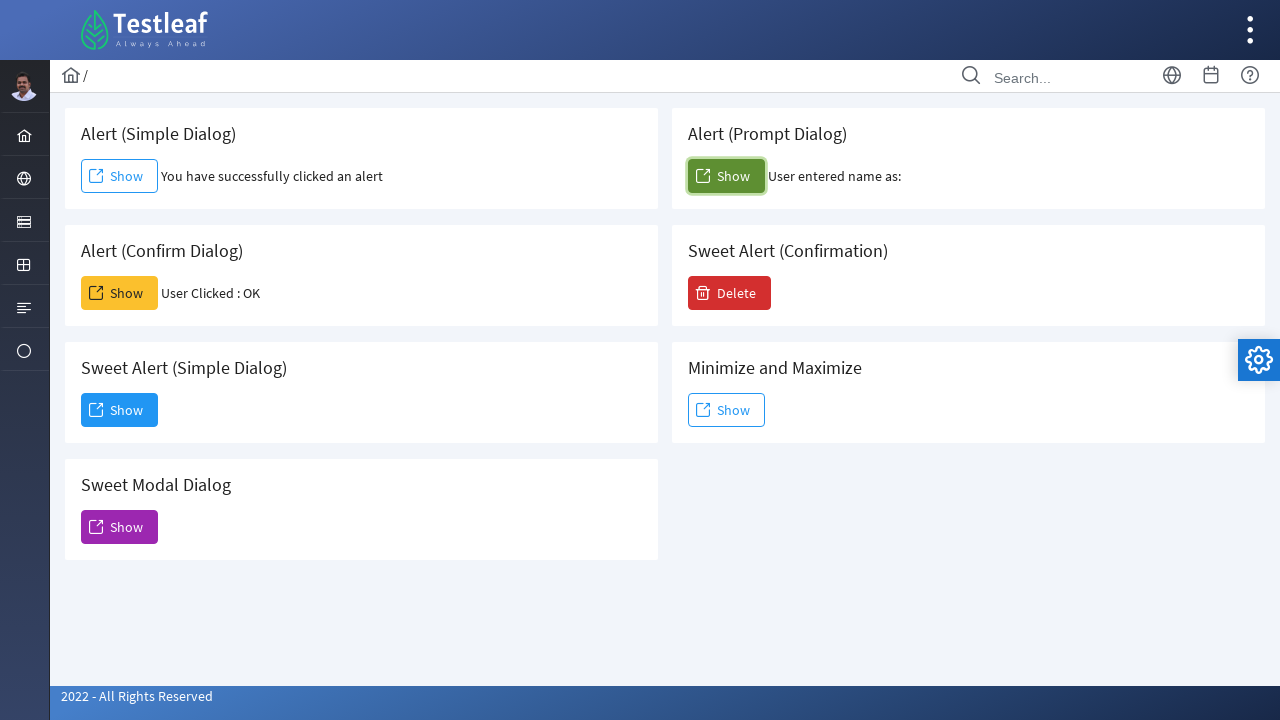